Tests scrolling functionality on a practice automation page by scrolling the main window and then scrolling within an internal table element

Starting URL: https://rahulshettyacademy.com/AutomationPractice/

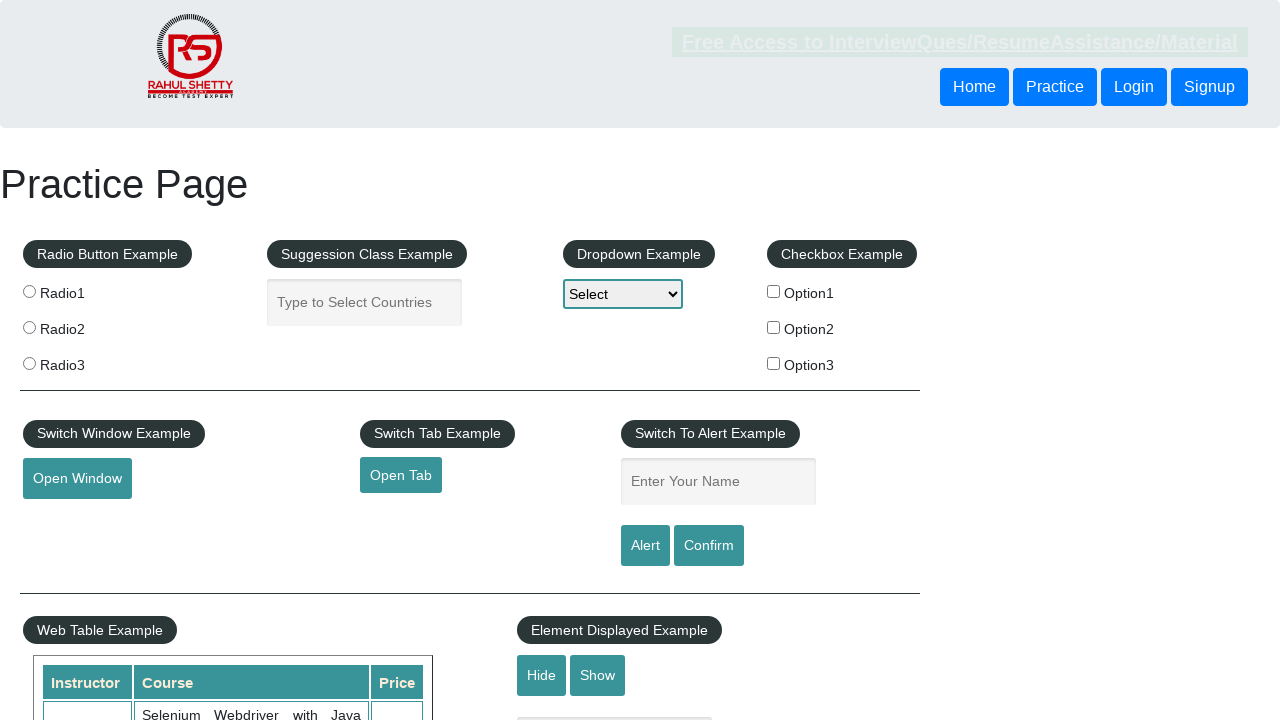

Scrolled main window down by 500 pixels
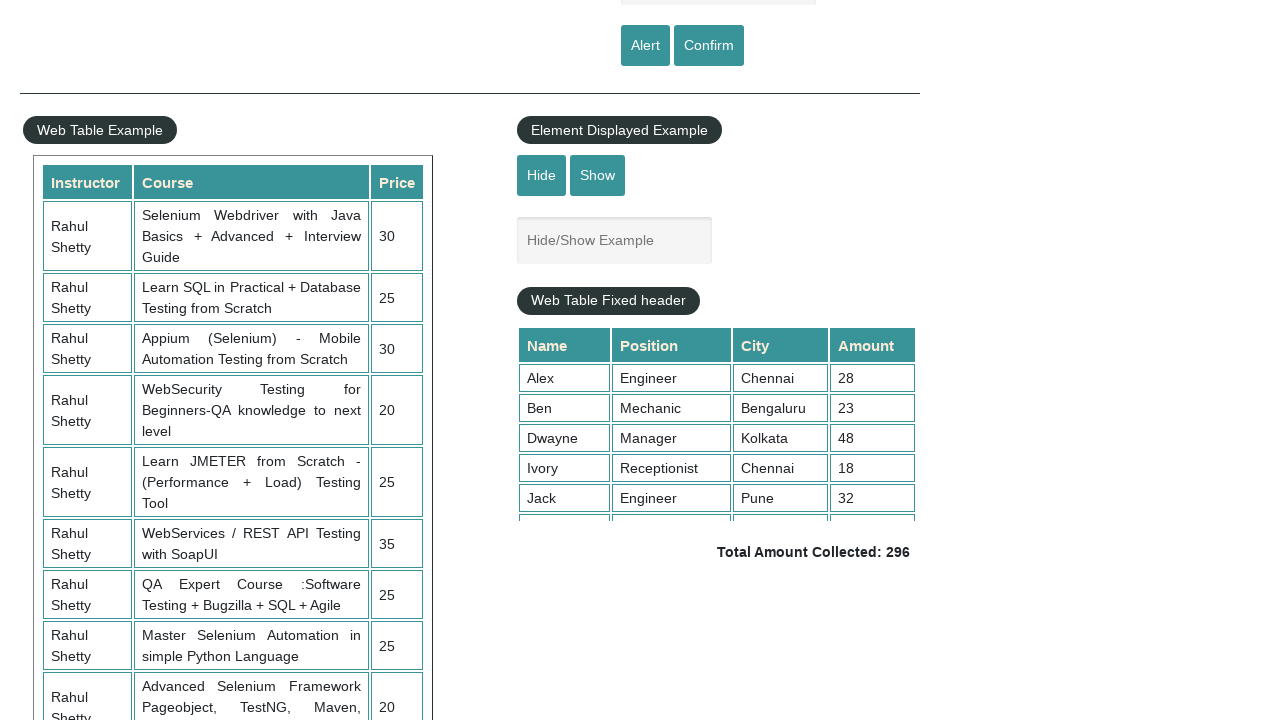

Waited 2 seconds for scroll to complete
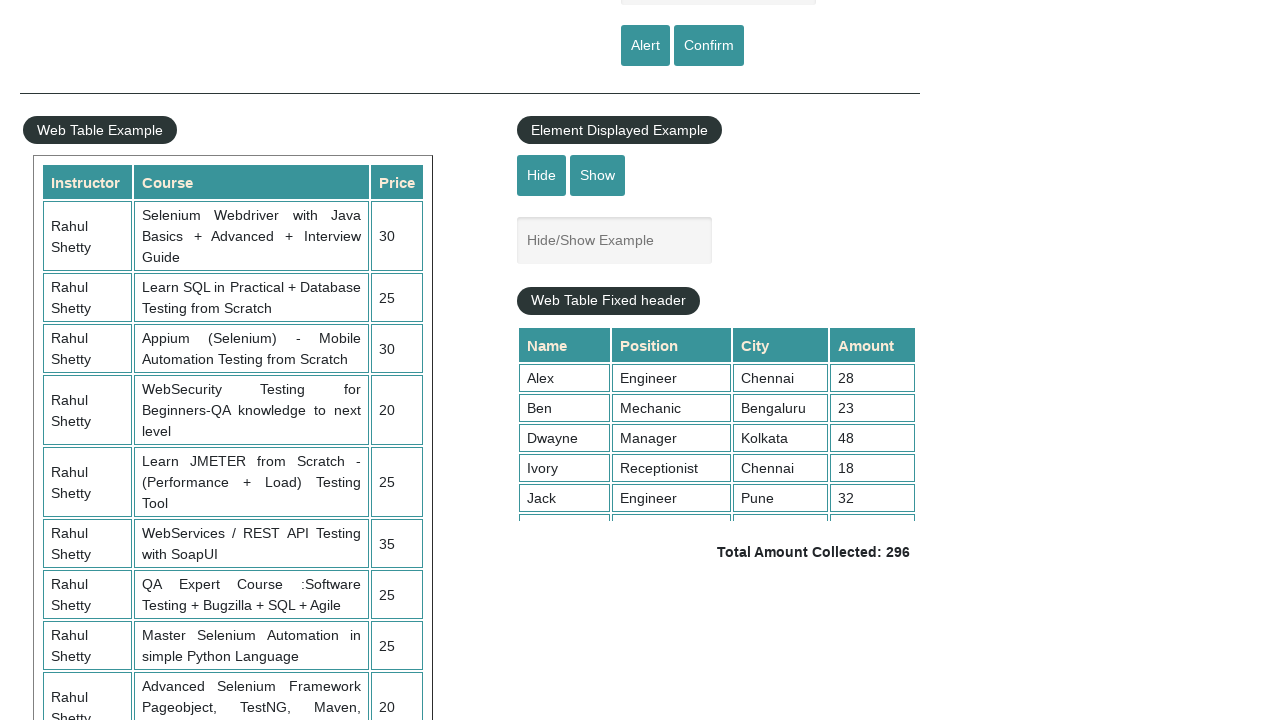

Scrolled internal table element to bottom (scrollTop = 5000)
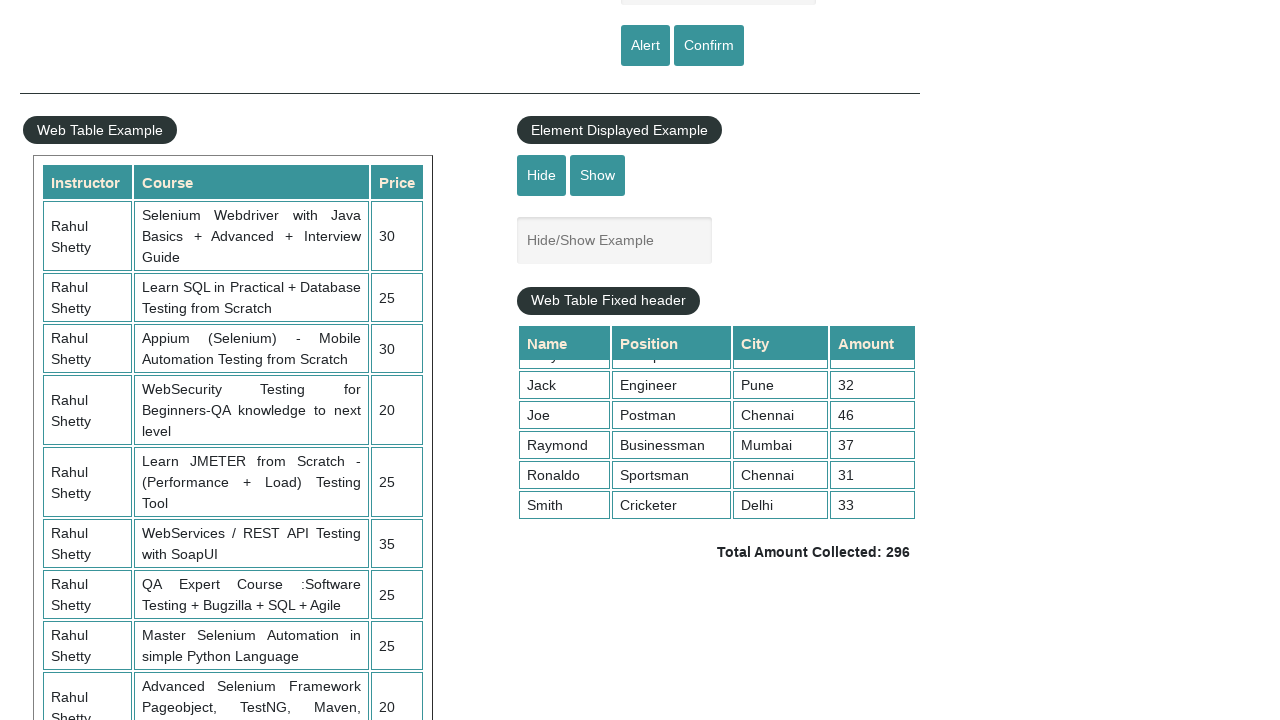

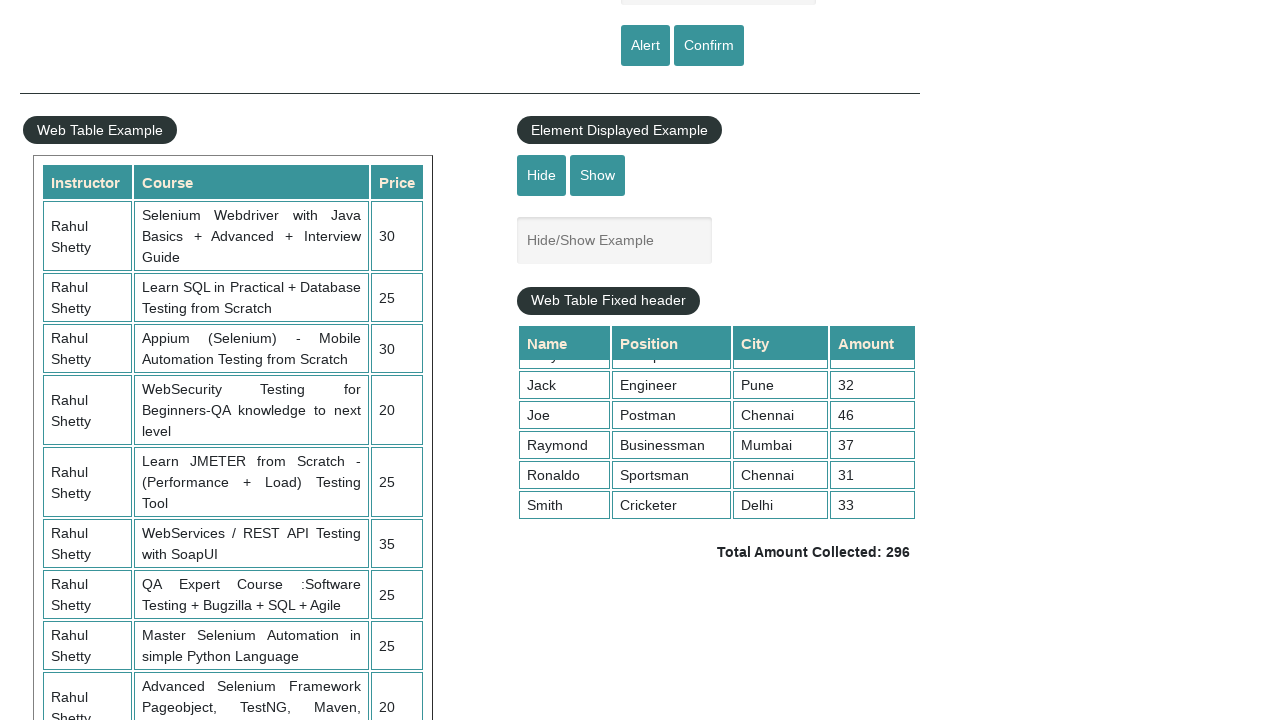